Tests sorting the Due column using semantic class selectors on table2 which has helpful markup attributes

Starting URL: http://the-internet.herokuapp.com/tables

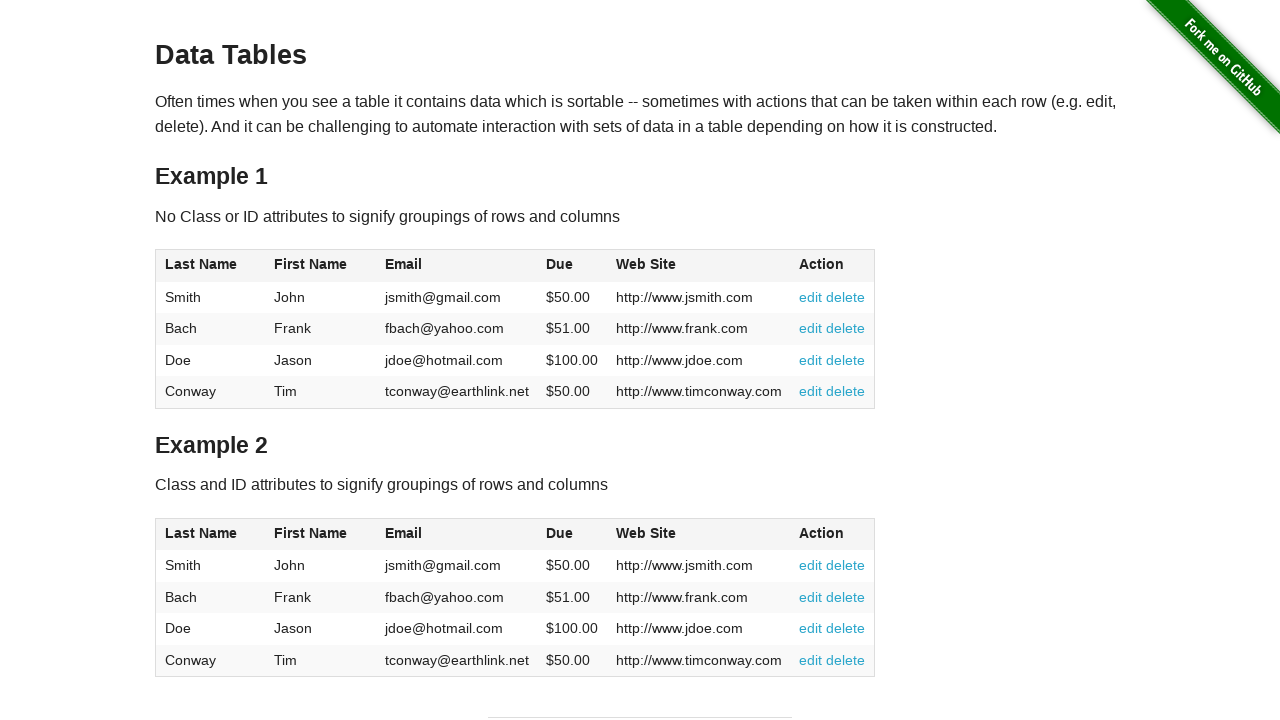

Clicked Due column header on table2 to sort at (560, 533) on #table2 thead .dues
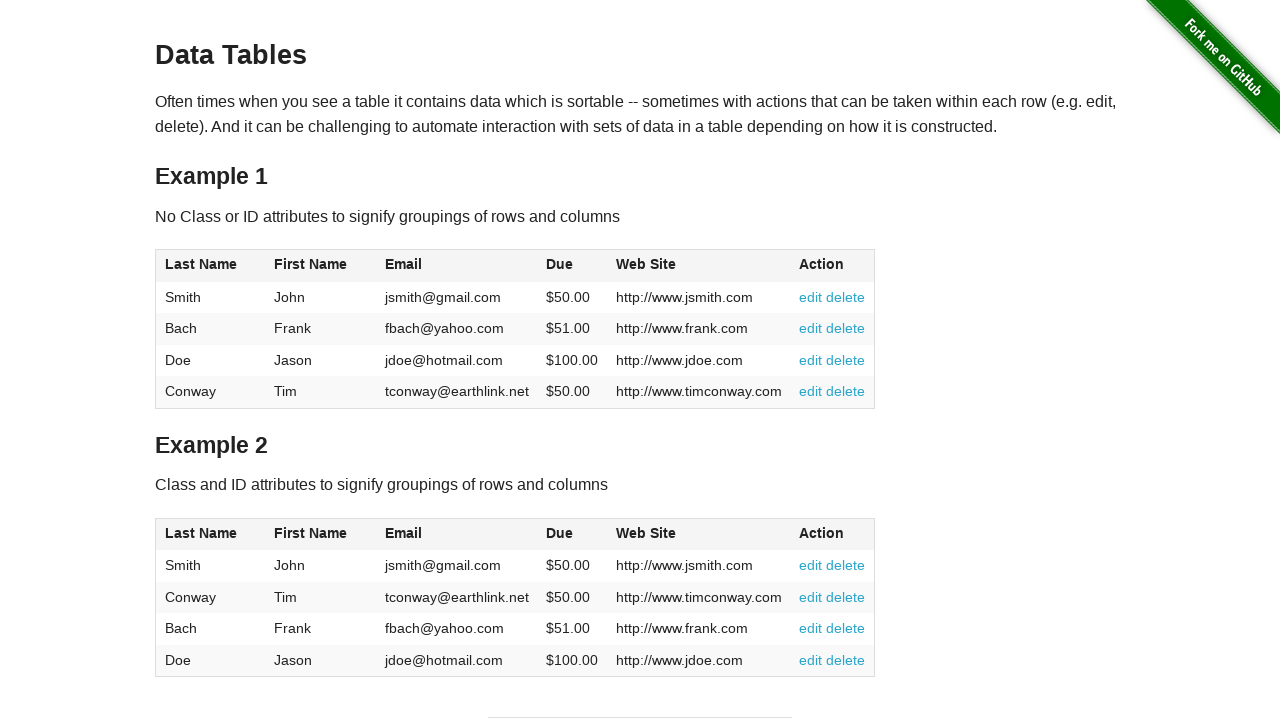

Verified table2 body with Due column data is present
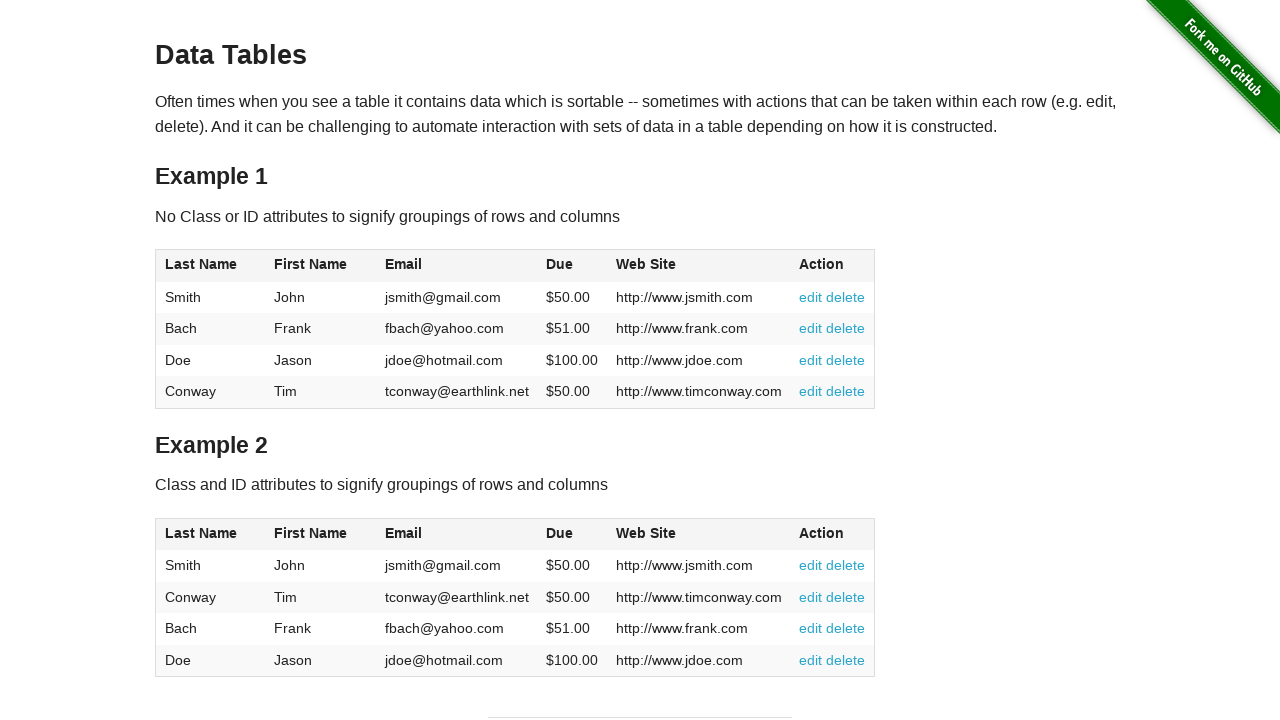

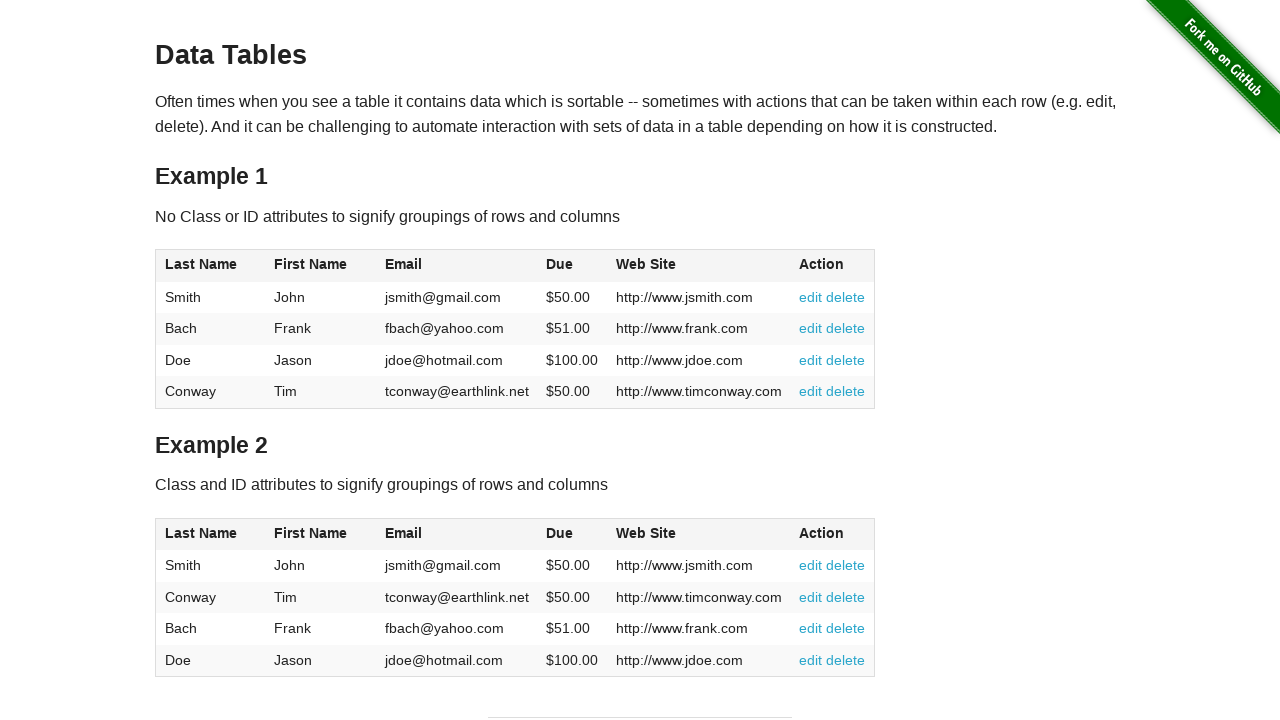